Tests the Add/Remove Elements page by clicking the Add Element button to create a Delete button, verifying it's visible, clicking Delete to remove it, and verifying the page heading is still displayed.

Starting URL: https://the-internet.herokuapp.com/add_remove_elements/

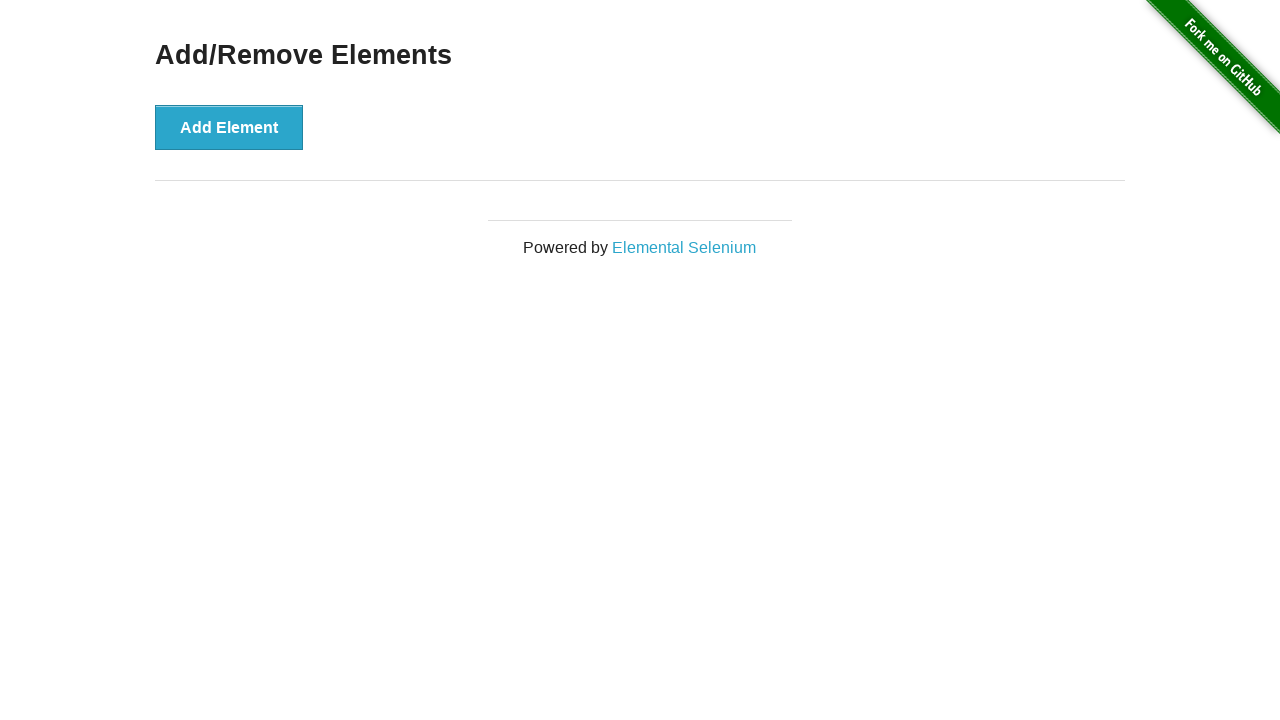

Clicked Add Element button at (229, 127) on xpath=//*[text()='Add Element']
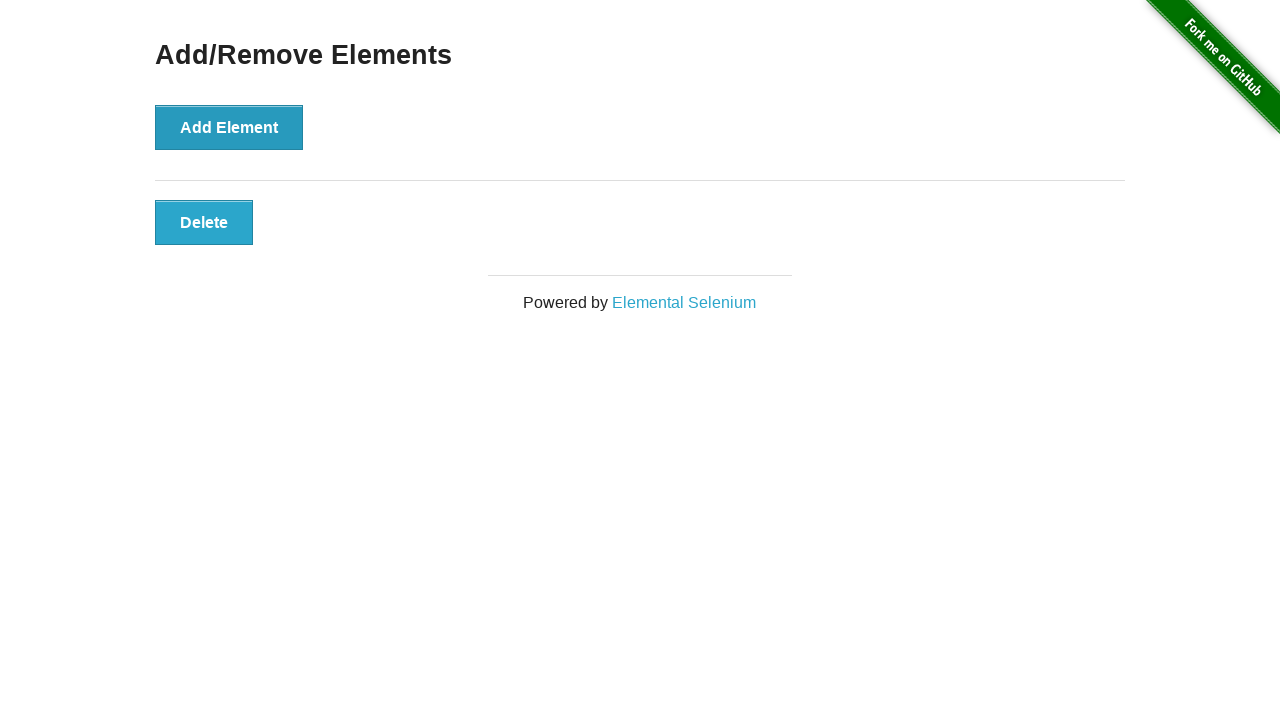

Delete button appeared and is visible
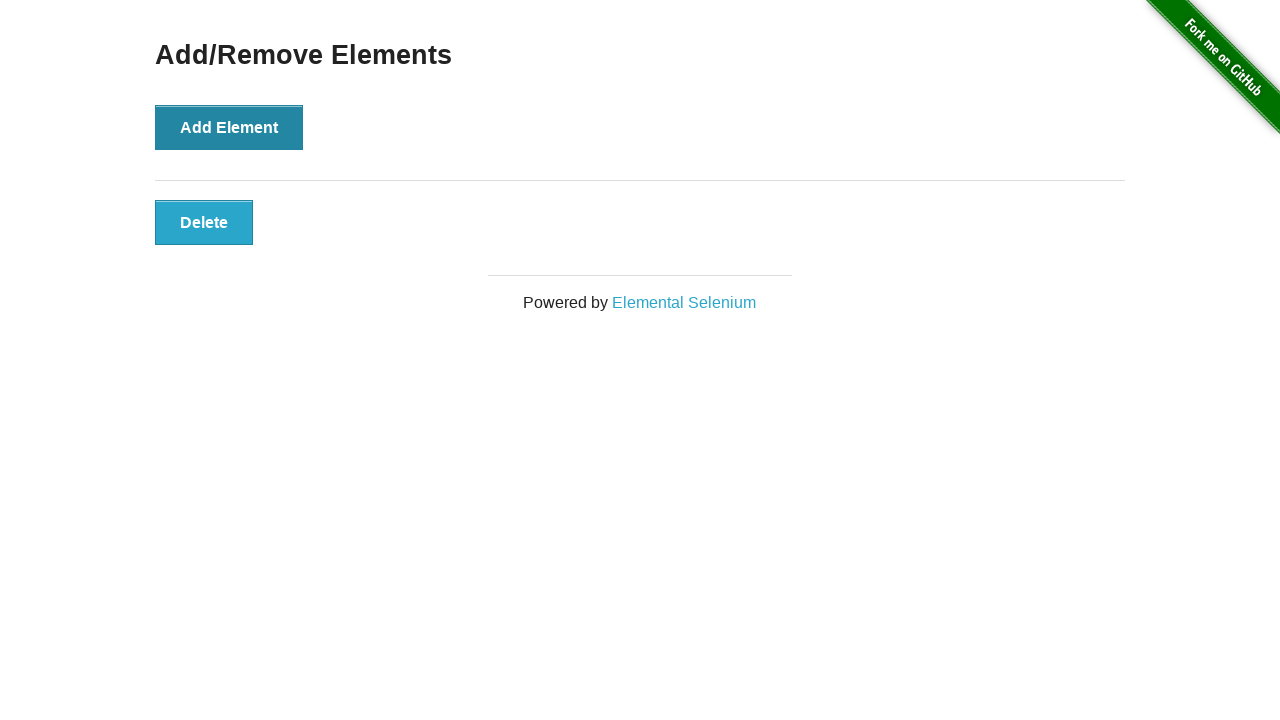

Clicked Delete button to remove element at (204, 222) on xpath=//*[text()='Delete']
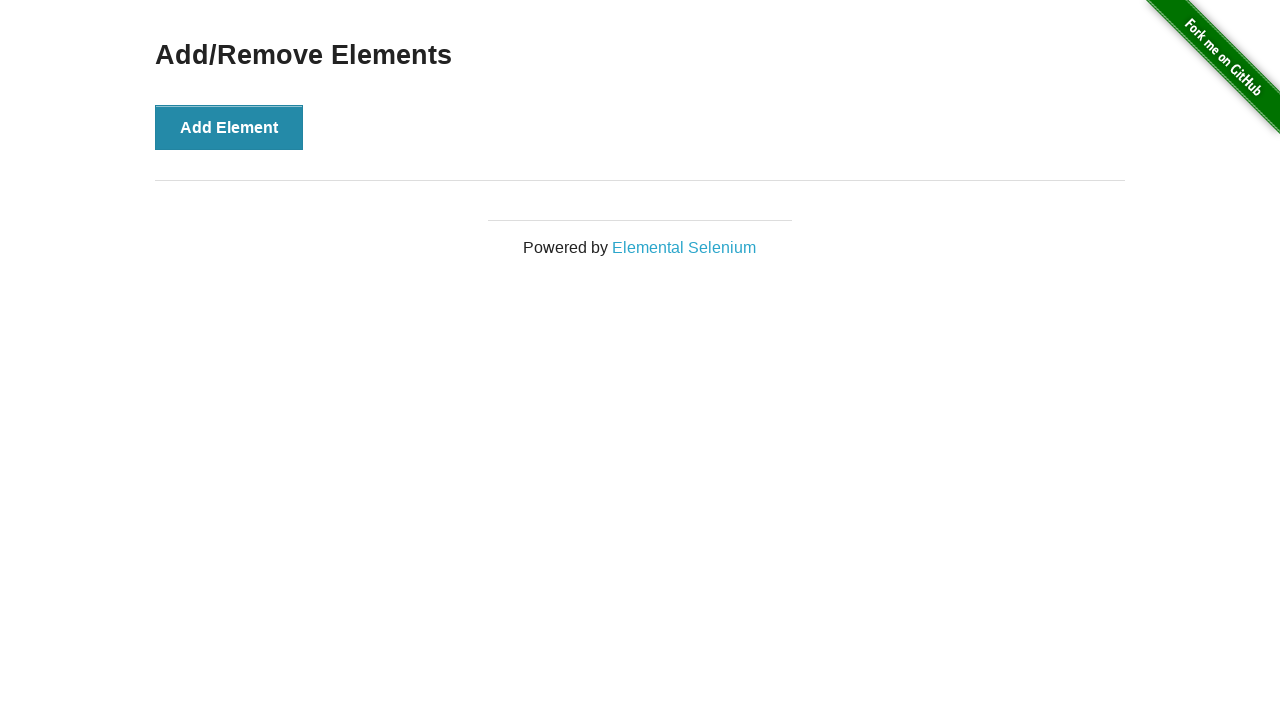

Verified Add/Remove Elements heading is still visible after deletion
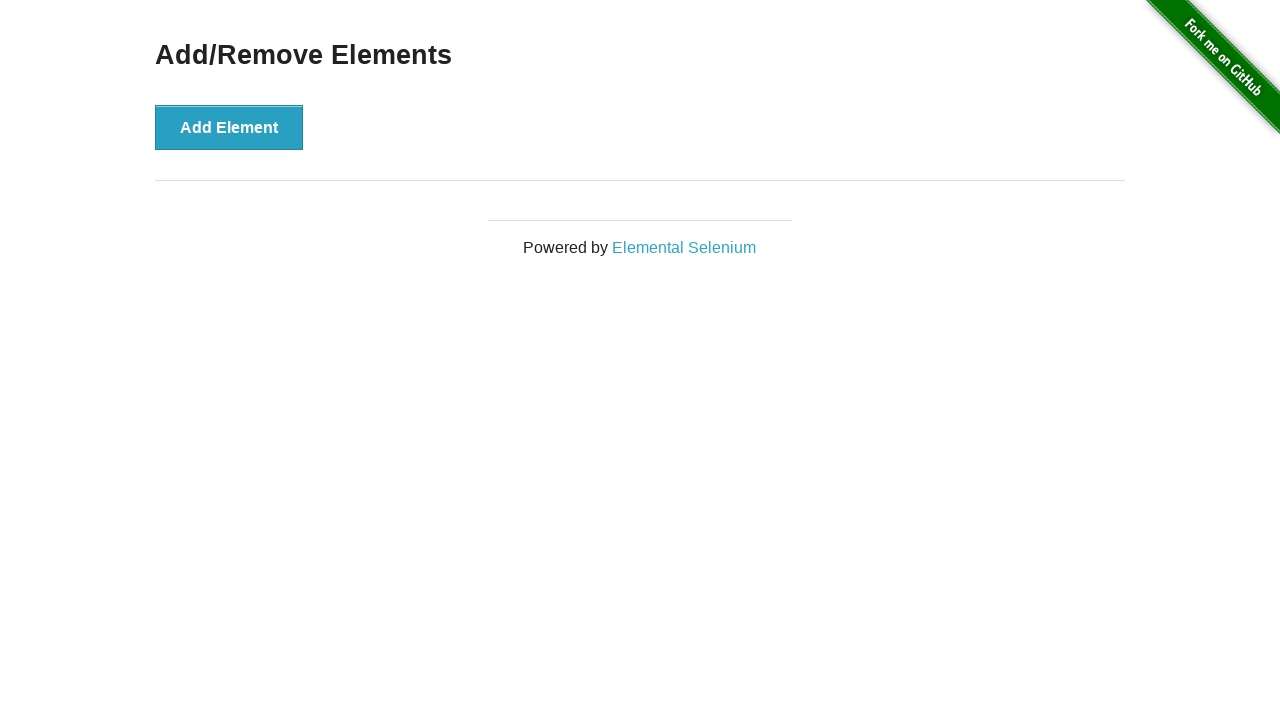

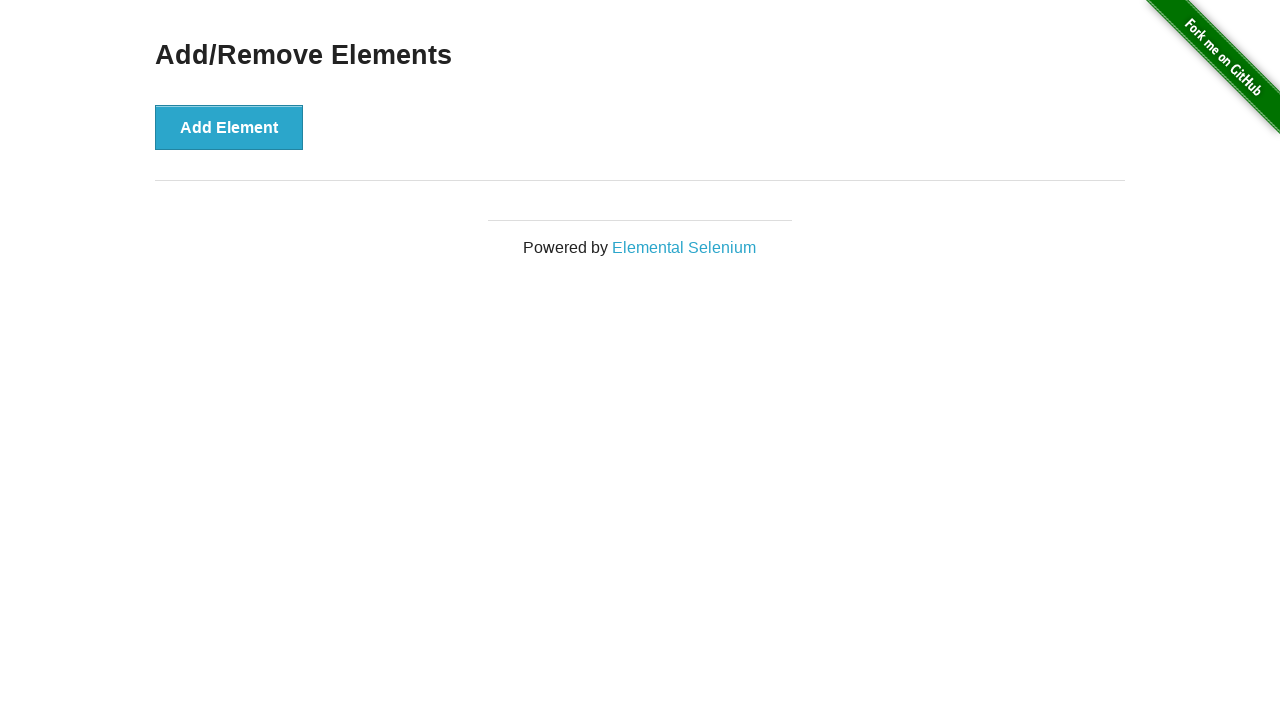